Tests keyboard operations by filling a name field with an email, then using keyboard shortcuts to copy and paste the content into other fields

Starting URL: https://demoapps.qspiders.com/ui?scenario=1

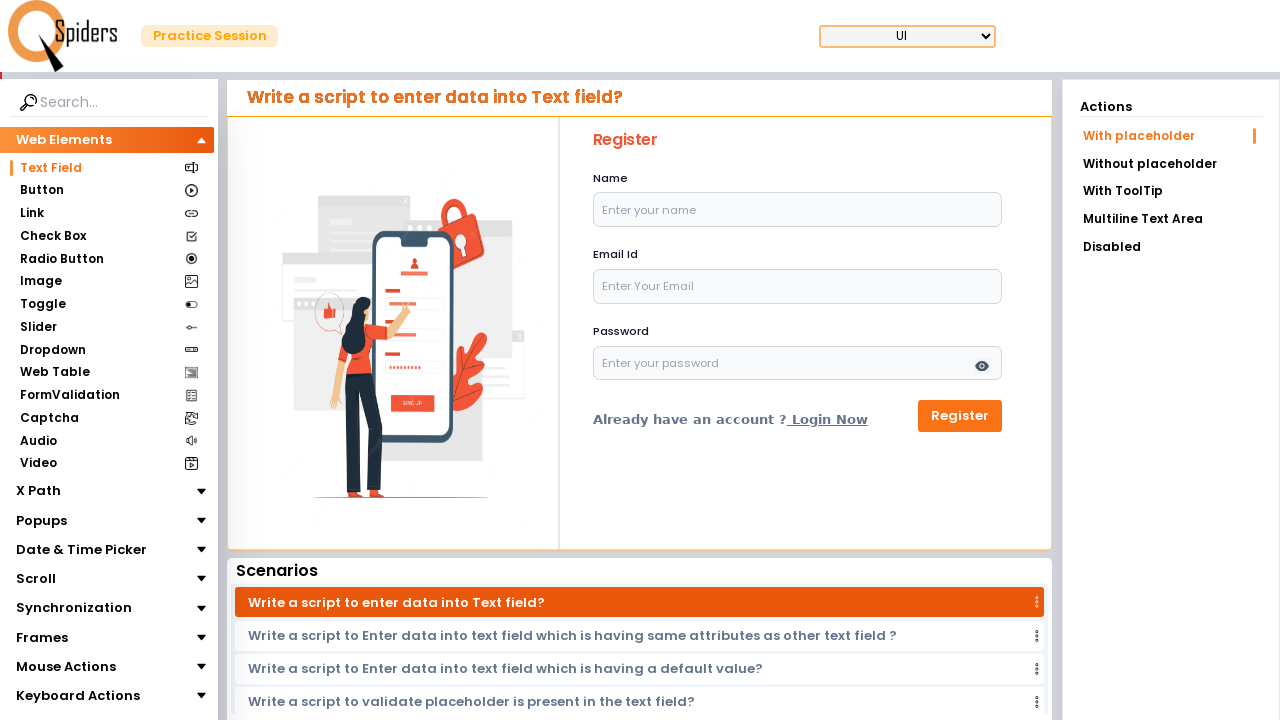

Filled name field with email 'arpi575@gmail.com' on input[name='name']
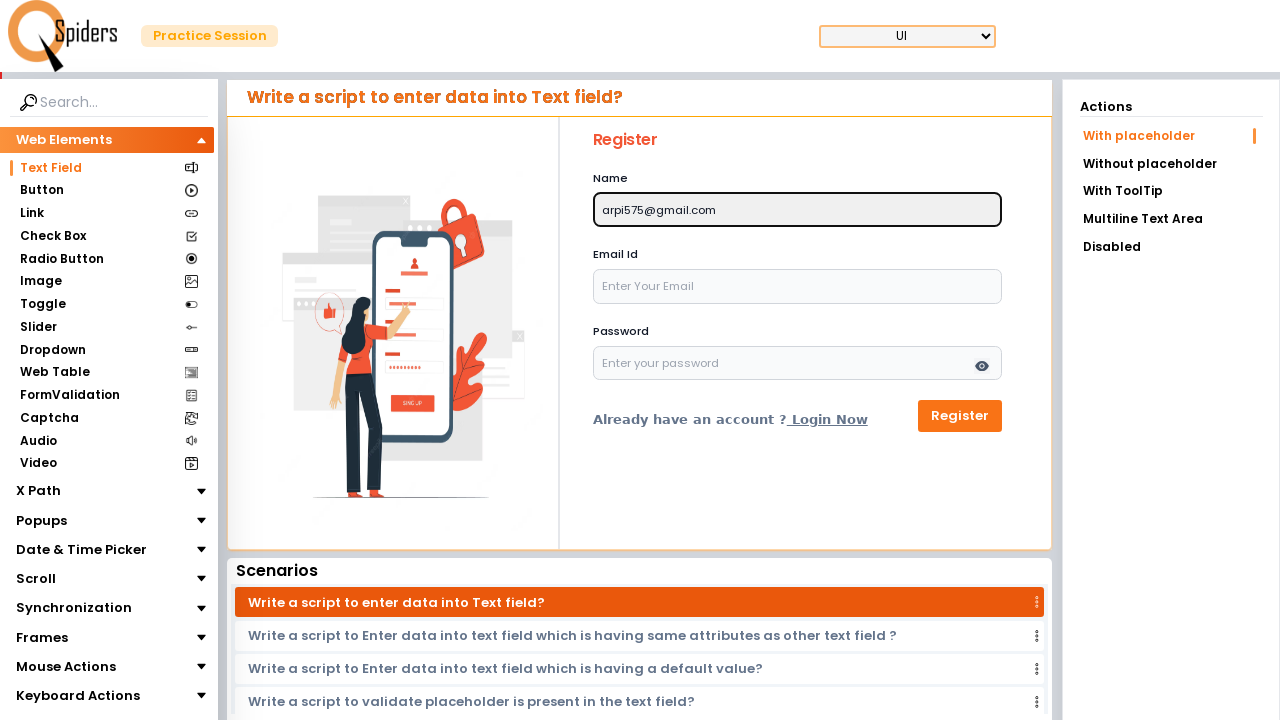

Selected all text in name field using Ctrl+A
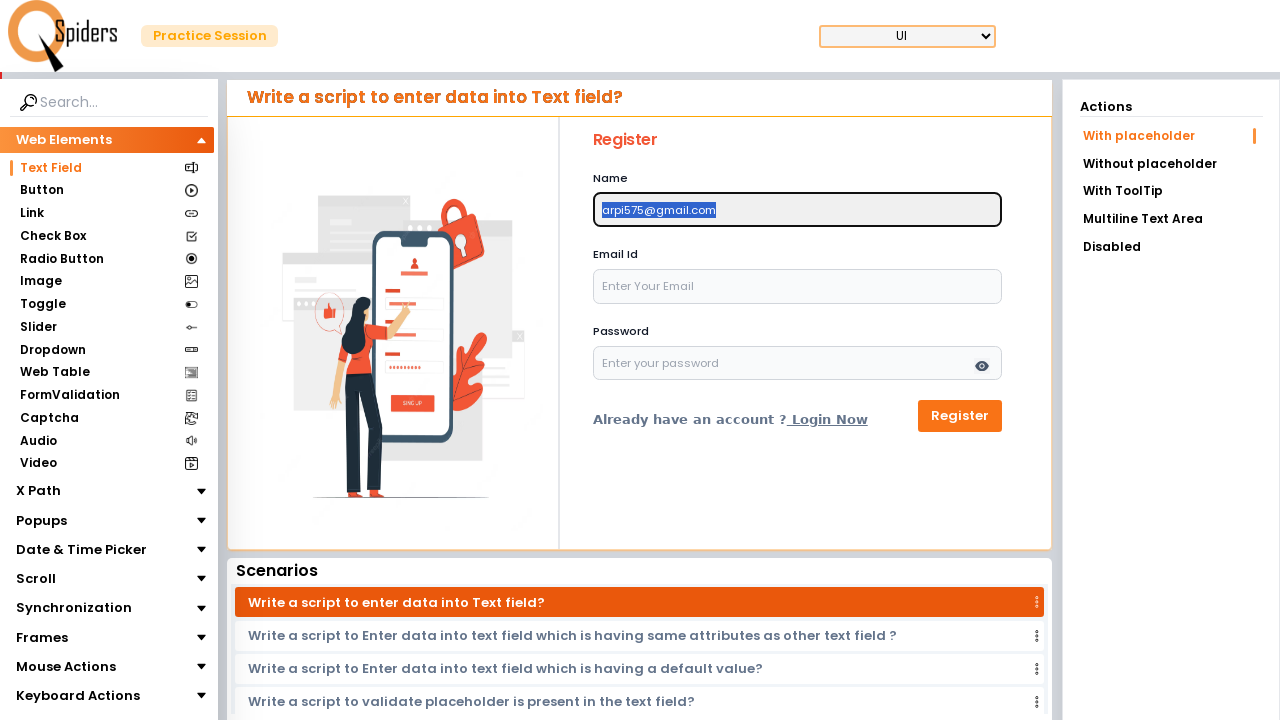

Copied selected text using Ctrl+C
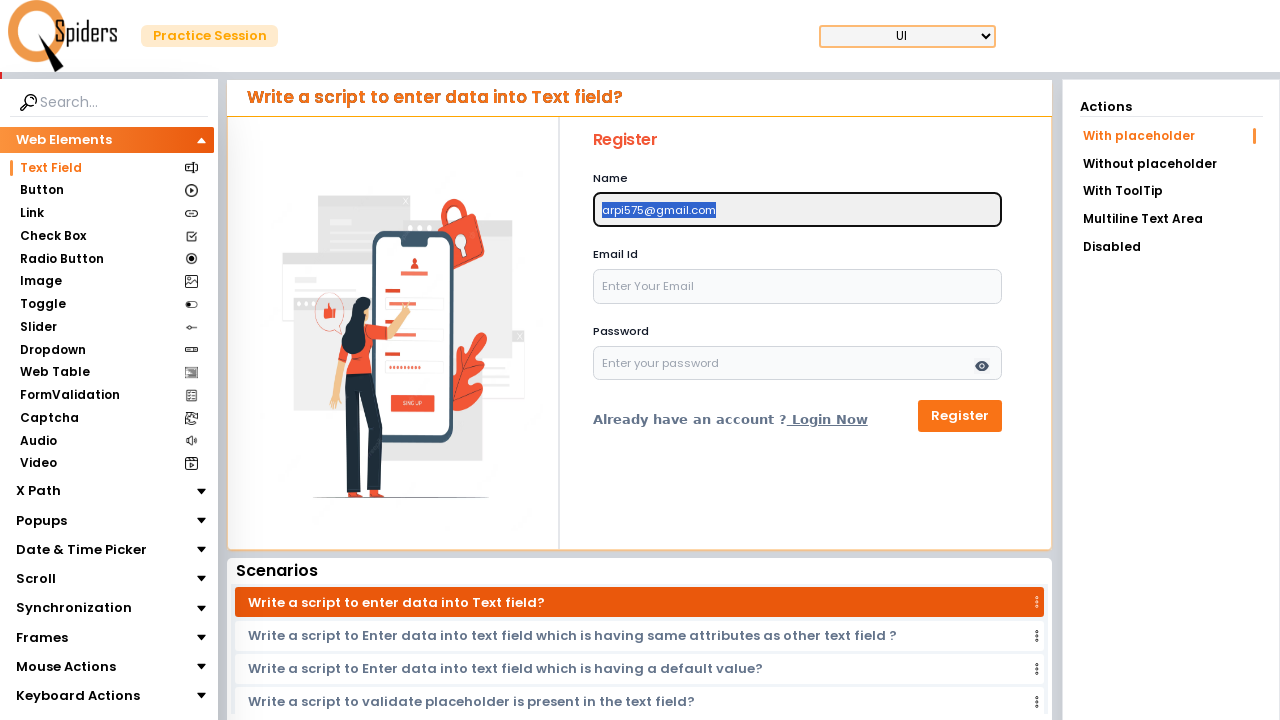

Pressed Tab to move to next field
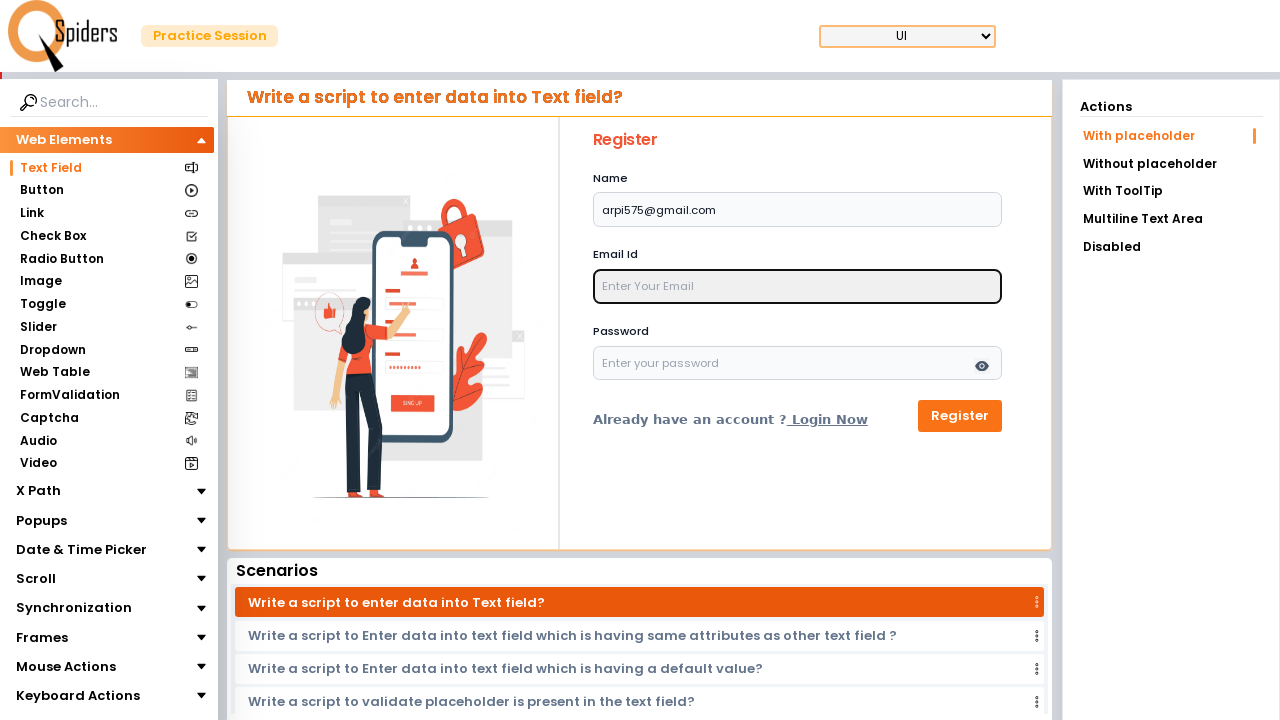

Pressed Tab again to move to another field
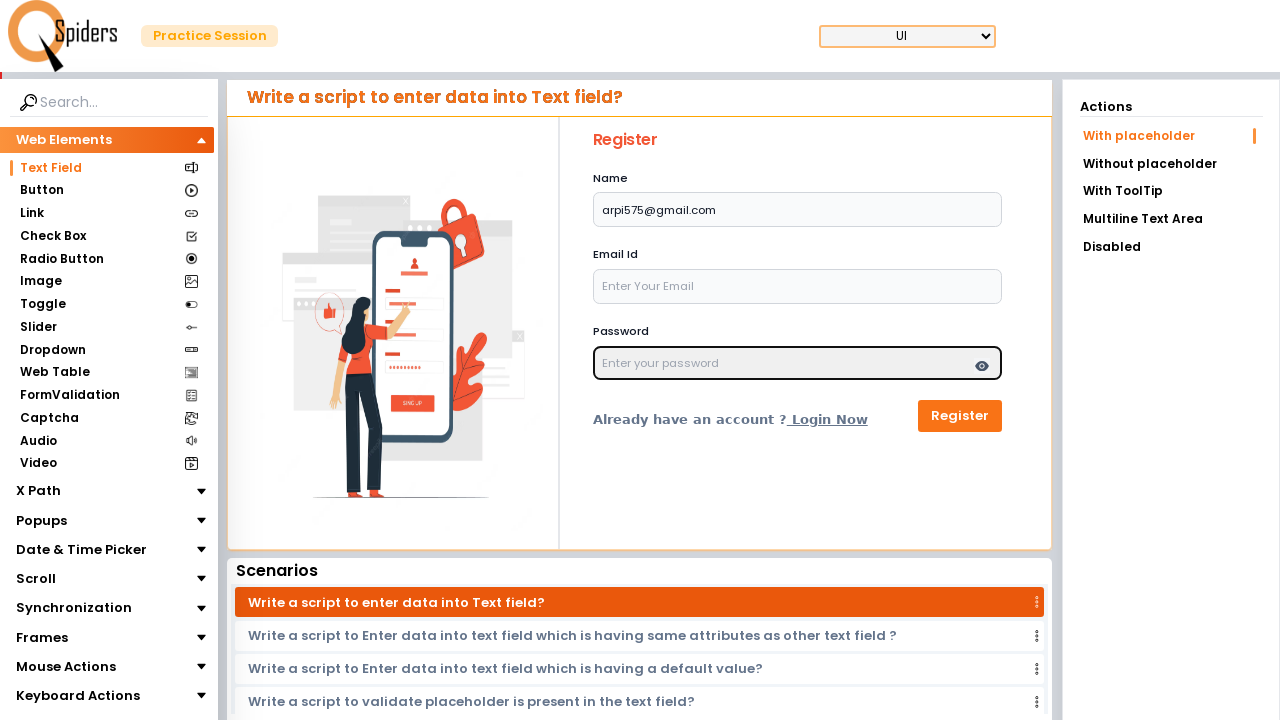

Pasted copied email text using Ctrl+V
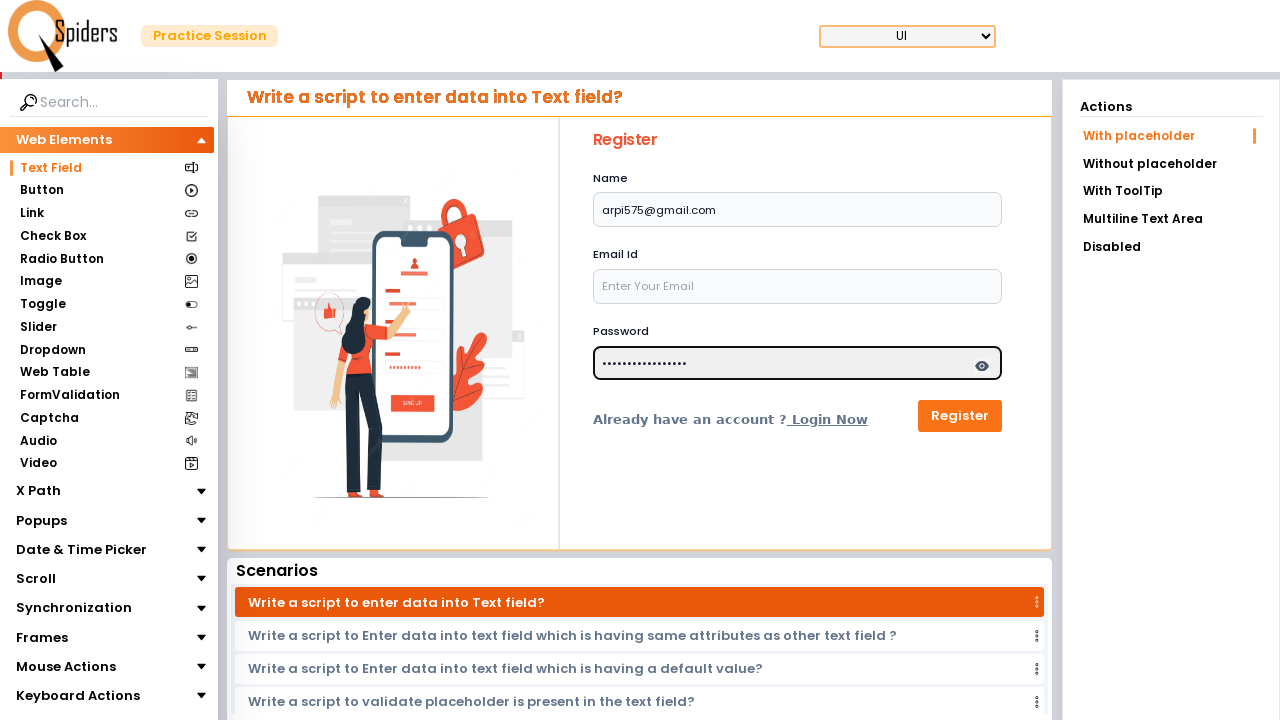

Pressed Tab to move to next field
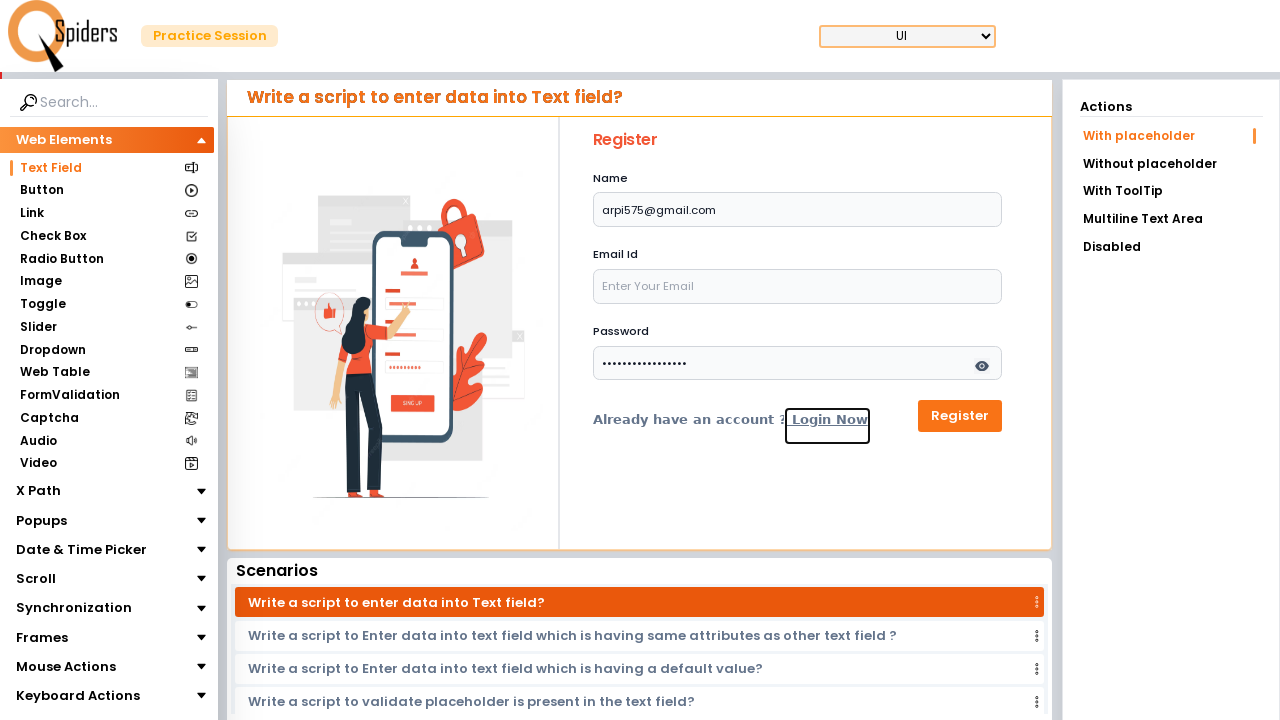

Pressed Tab again to move to another field
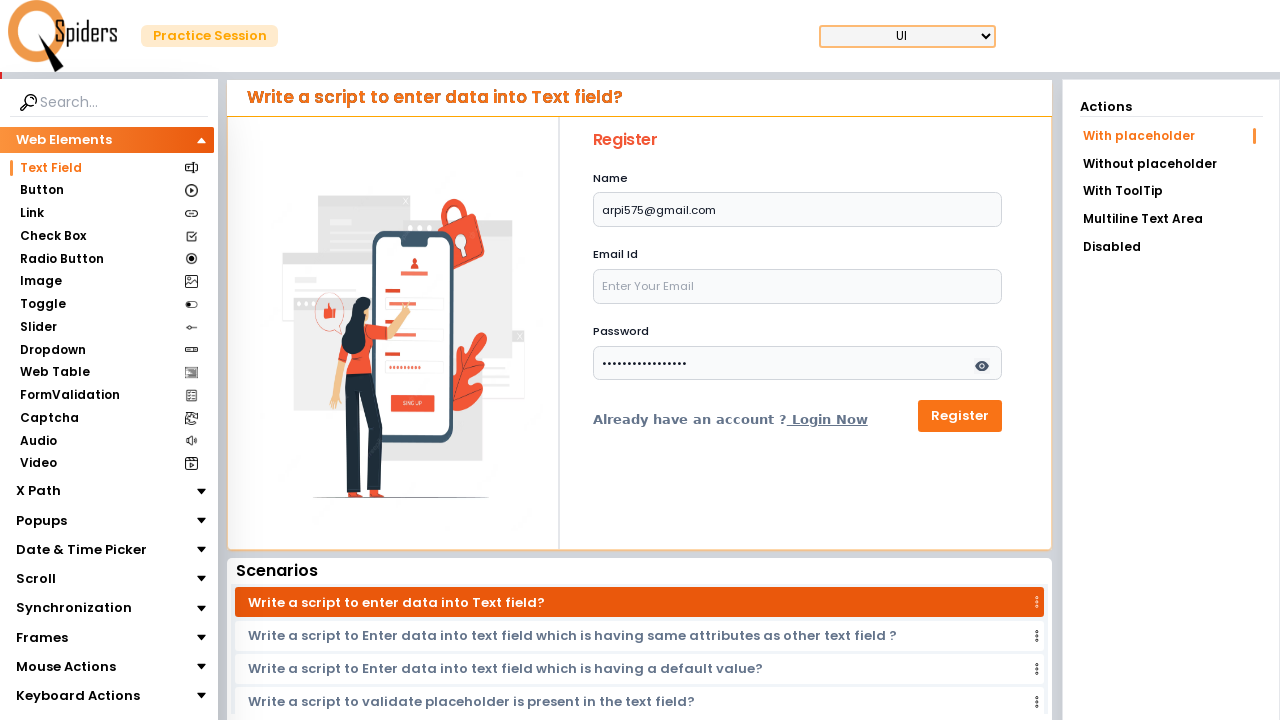

Pasted copied email text again using Ctrl+V
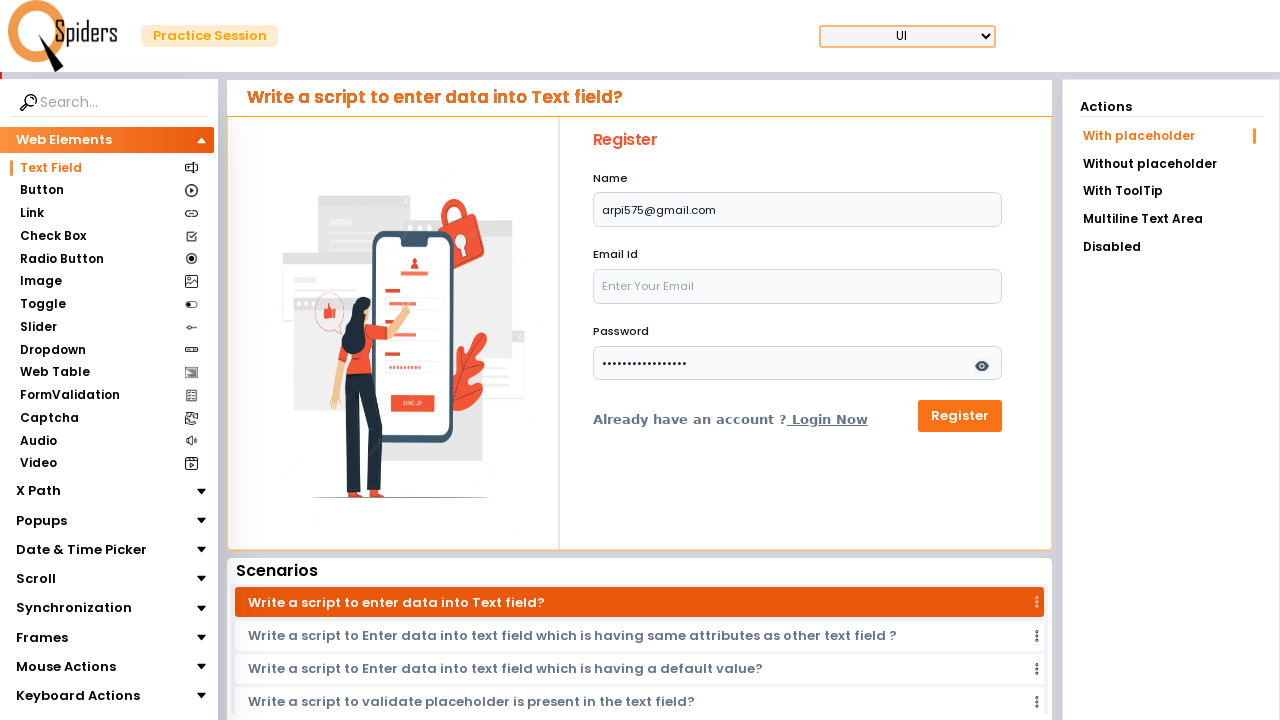

Pressed Enter to submit the form
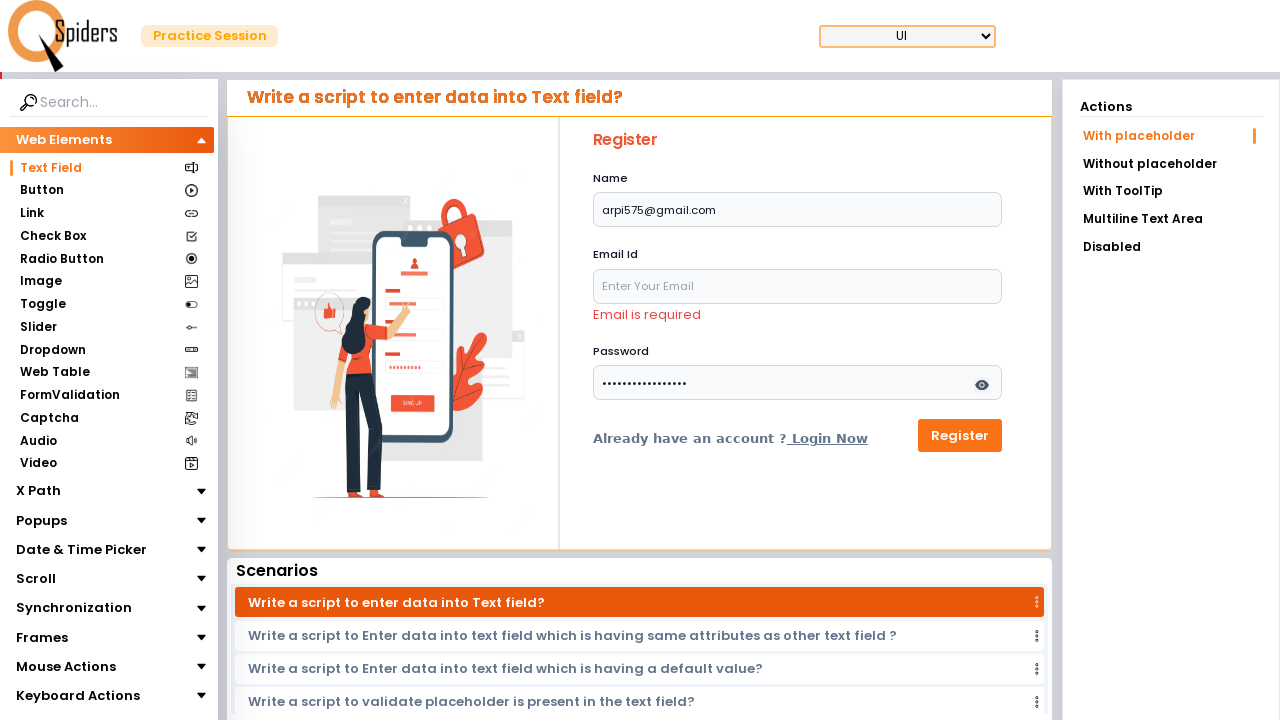

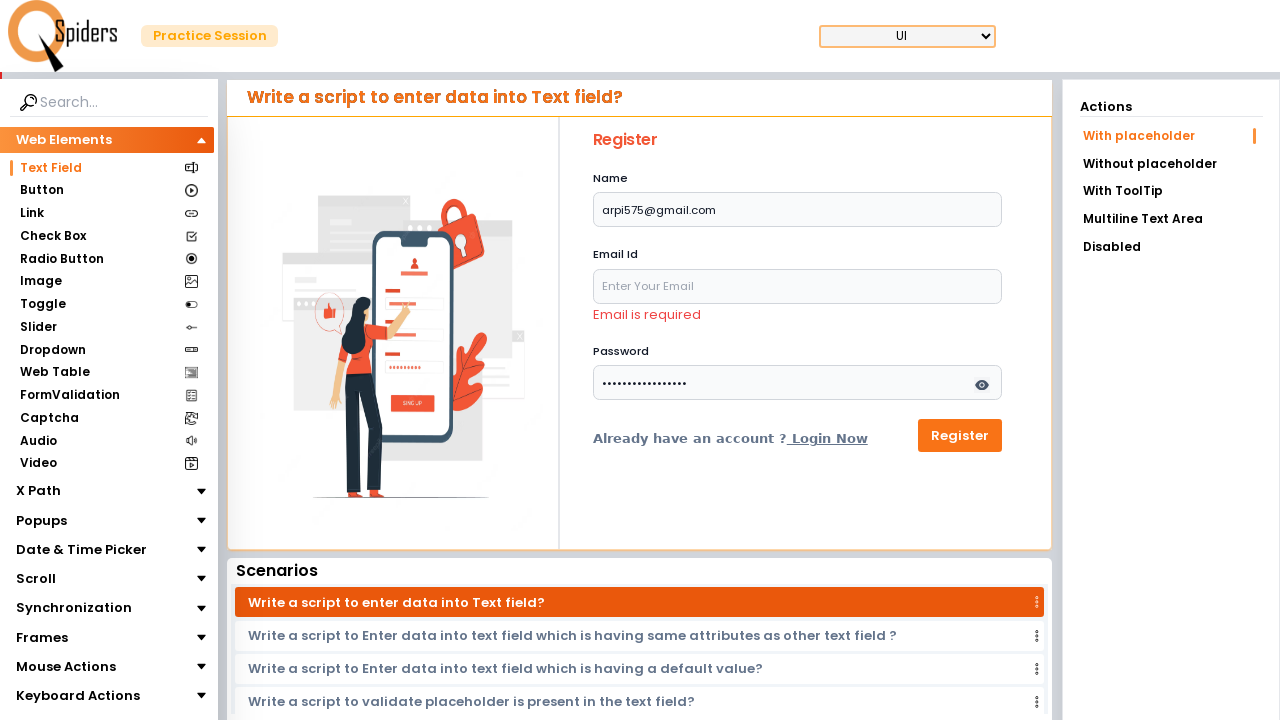